Navigates to the QA Click Academy practice page and waits for it to load. The original script took a screenshot, but the core automation is simply accessing the practice page.

Starting URL: http://qaclickacademy.com/practice.php

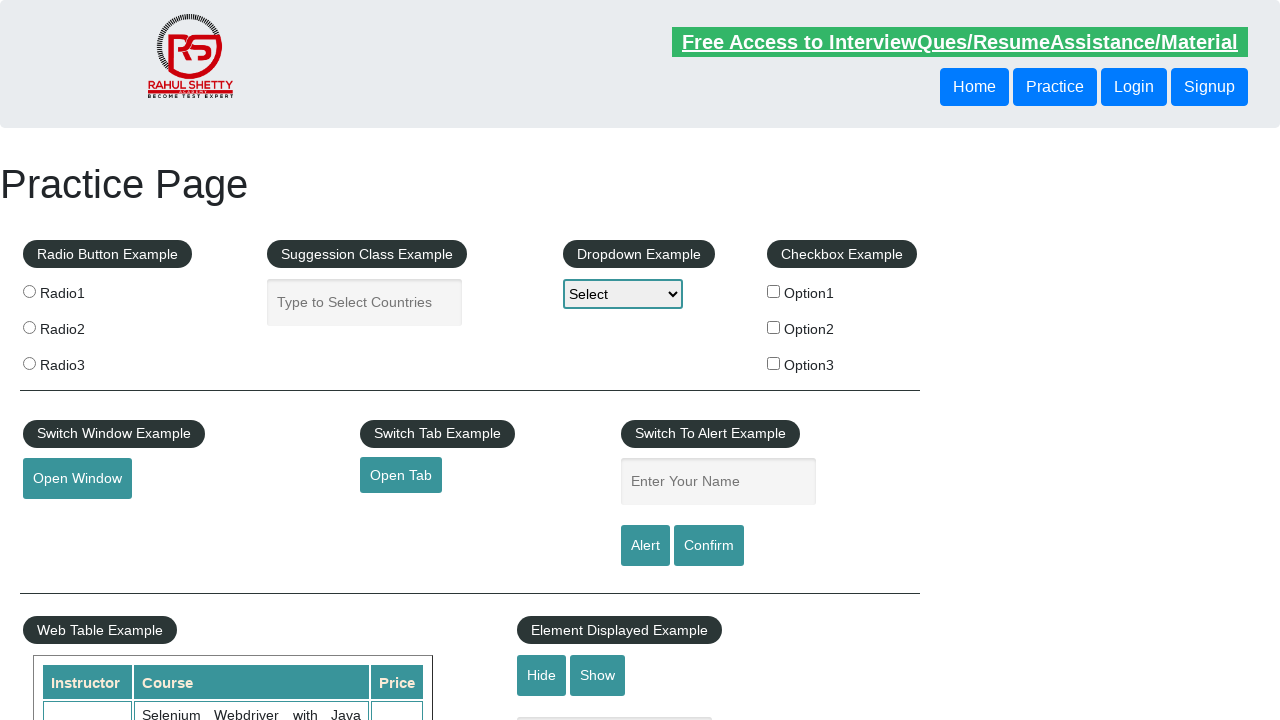

Waited for page to reach networkidle state
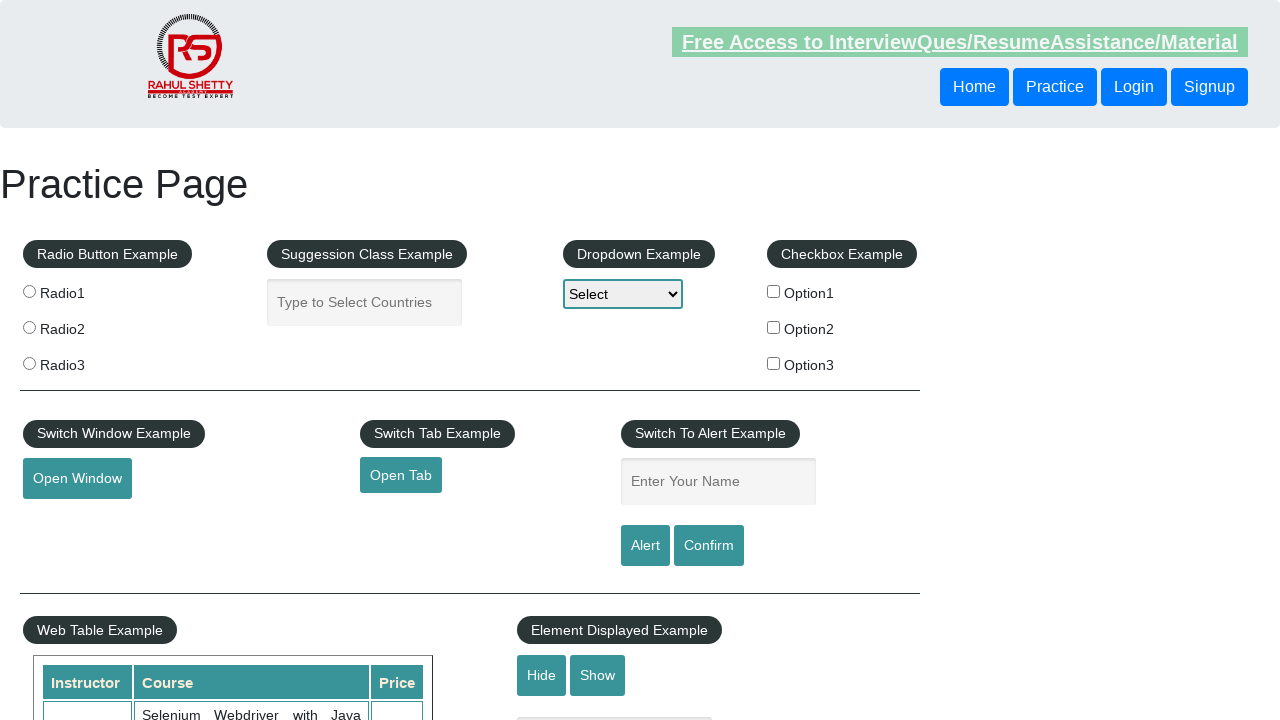

Verified body element is present on QA Click Academy practice page
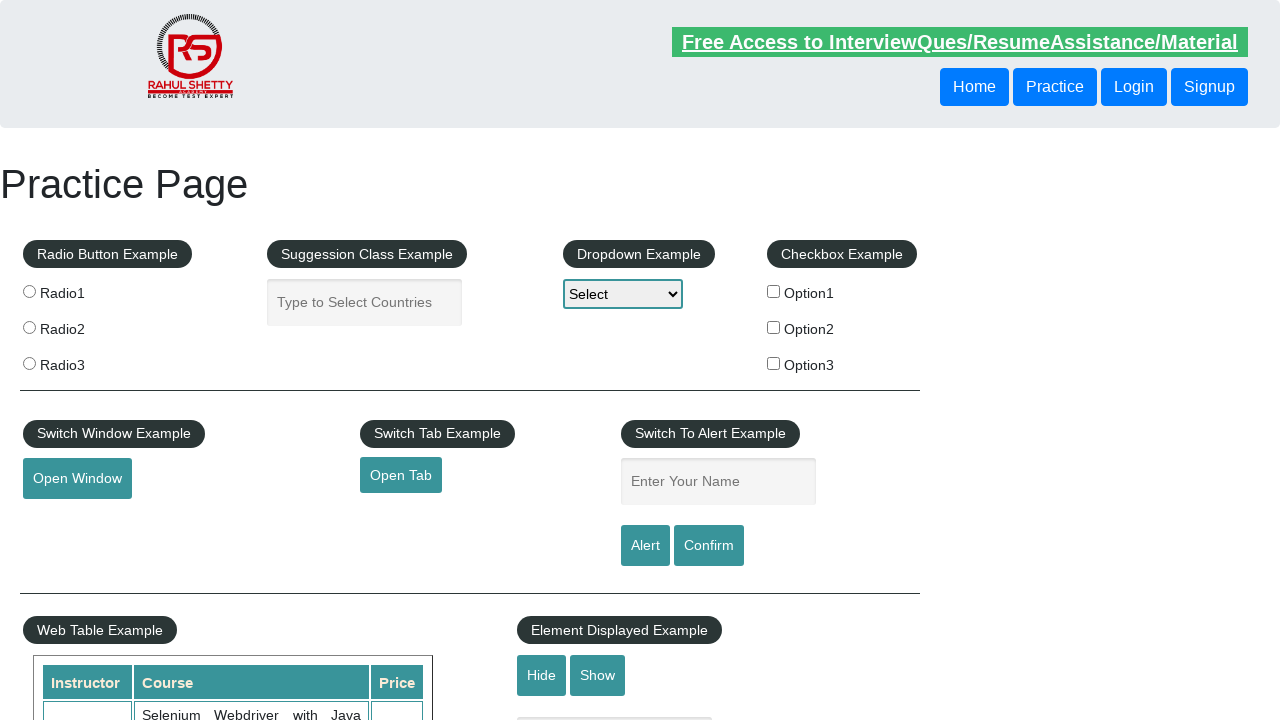

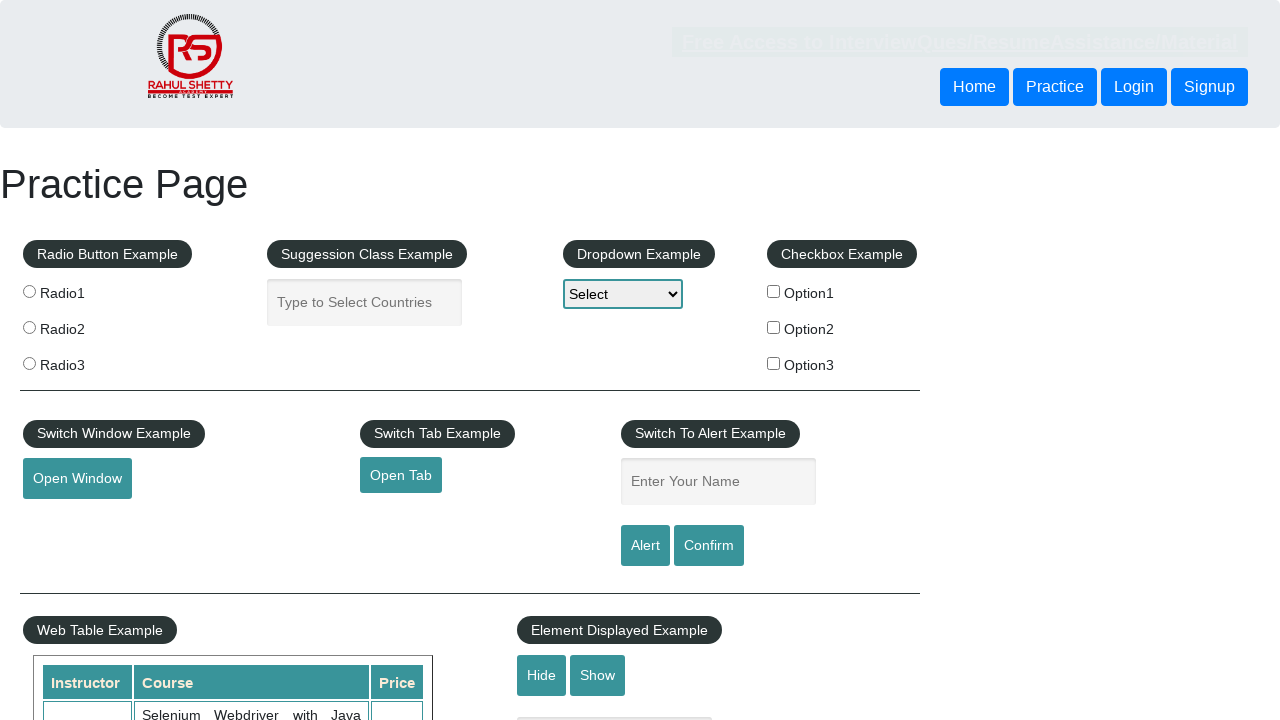